Navigates to Edureka website, clicks on Courses link, and performs keyboard navigation using arrow and tab keys to browse through the page

Starting URL: https://www.edureka.co

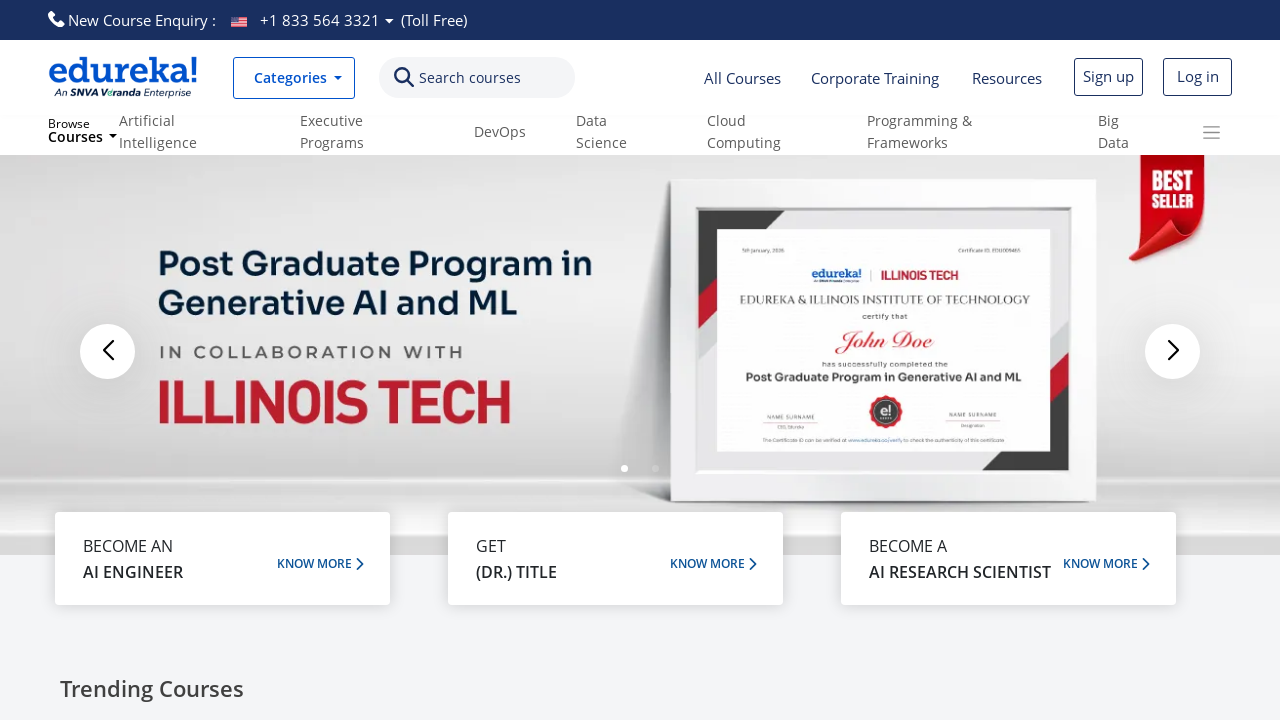

Clicked on Courses link at (742, 78) on a:text('Courses')
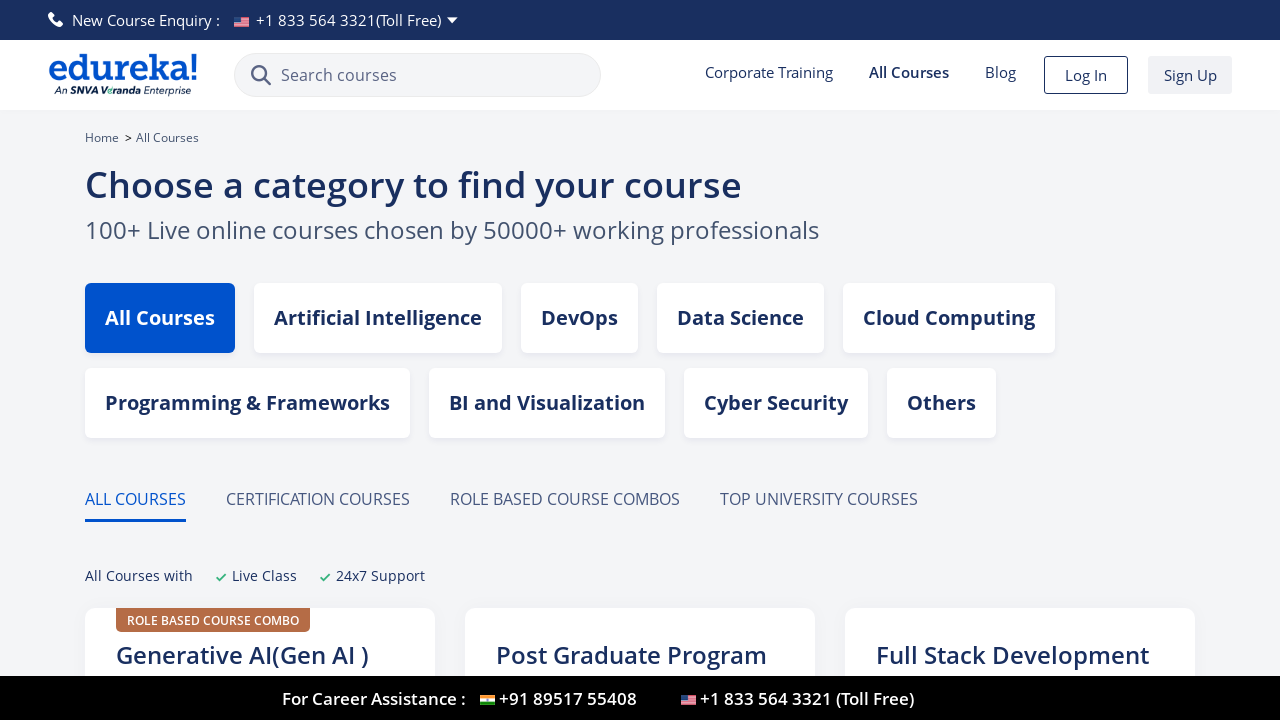

Waited 3 seconds for page to load
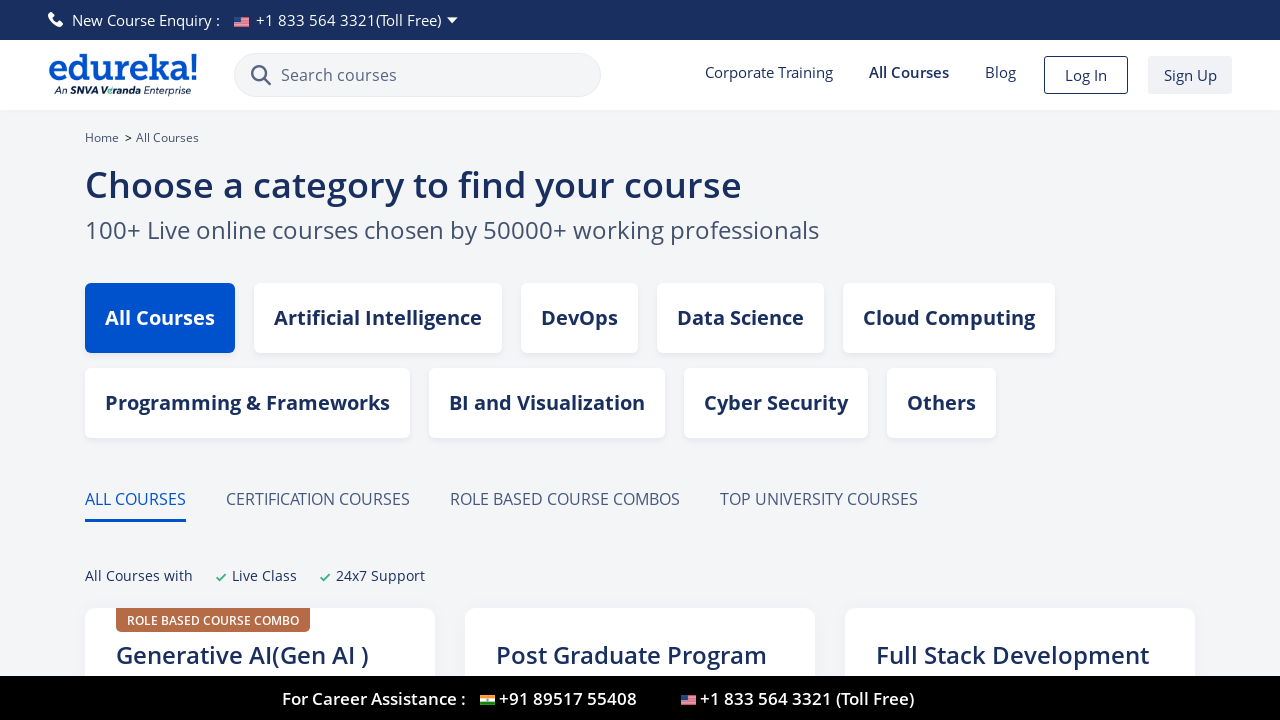

Pressed Down arrow key to scroll
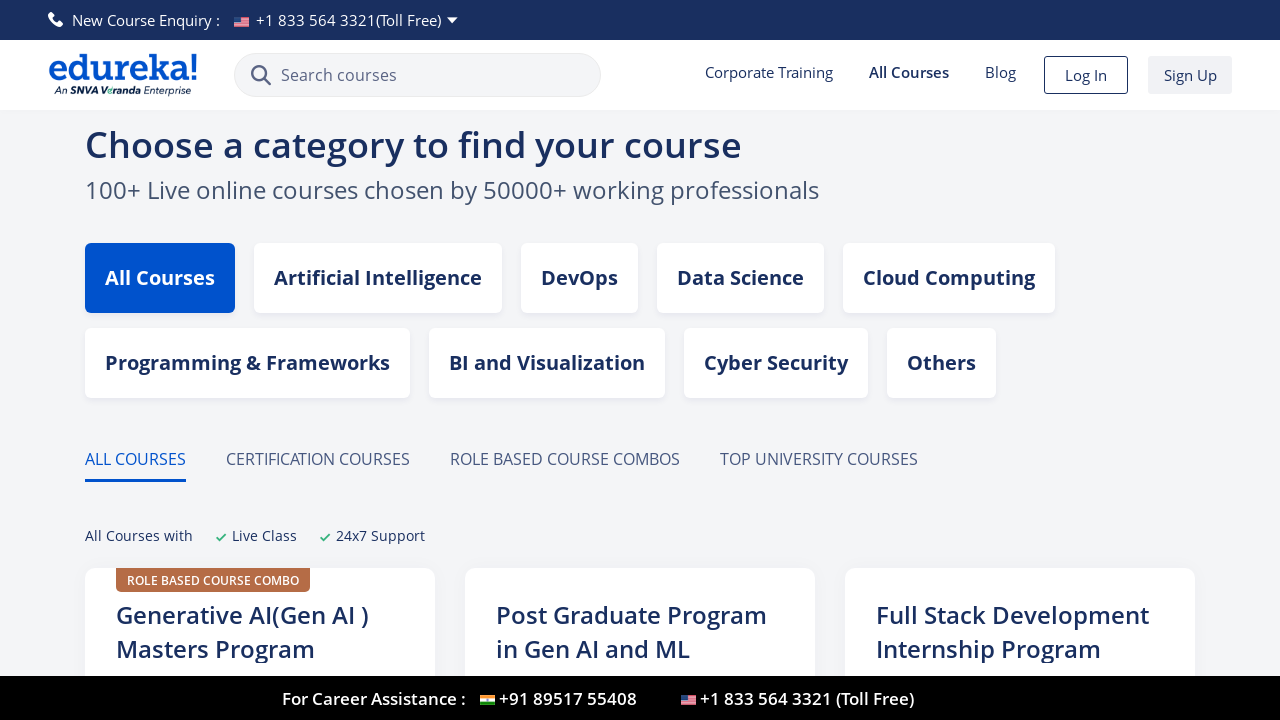

Waited 2 seconds
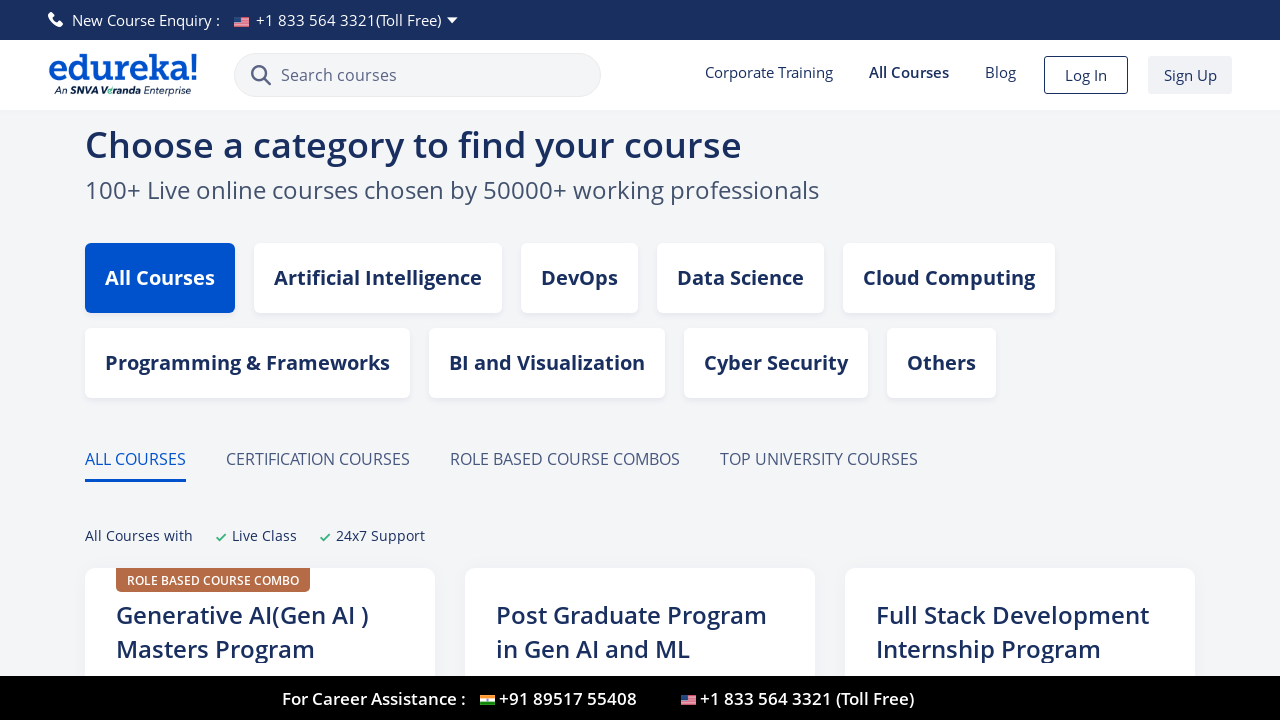

Pressed Tab key to navigate through elements
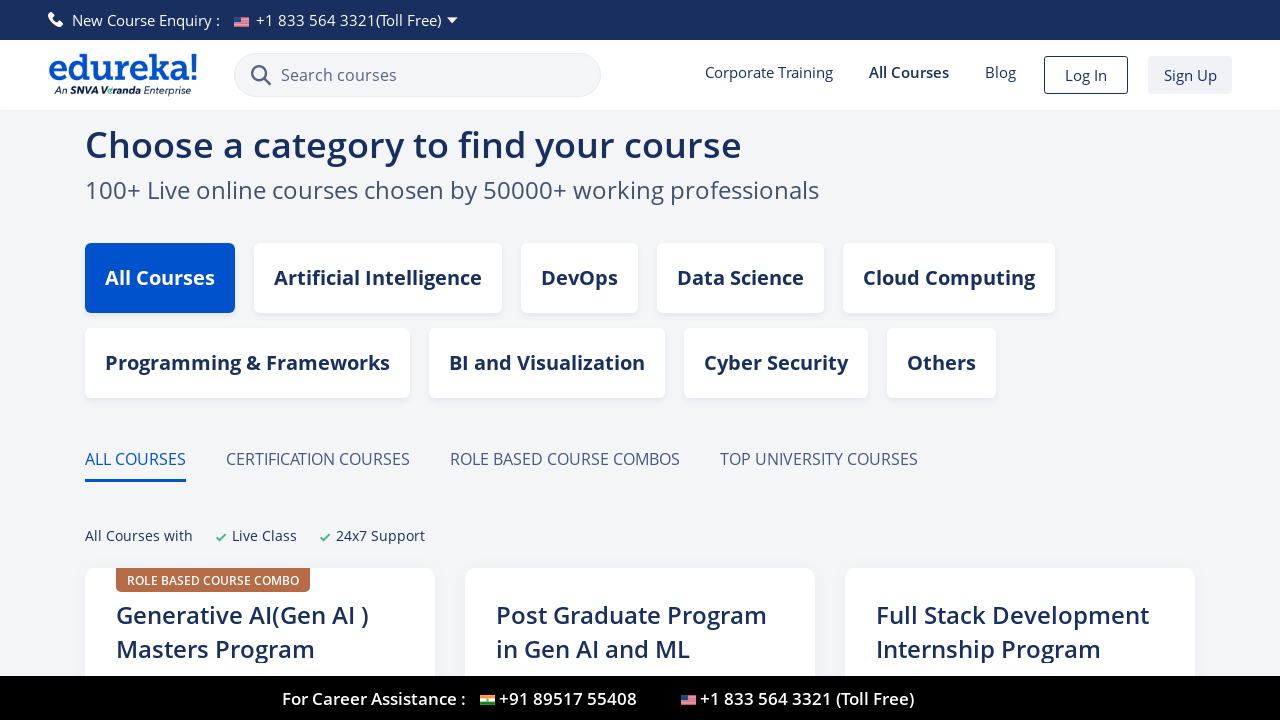

Pressed Tab key again to continue navigation
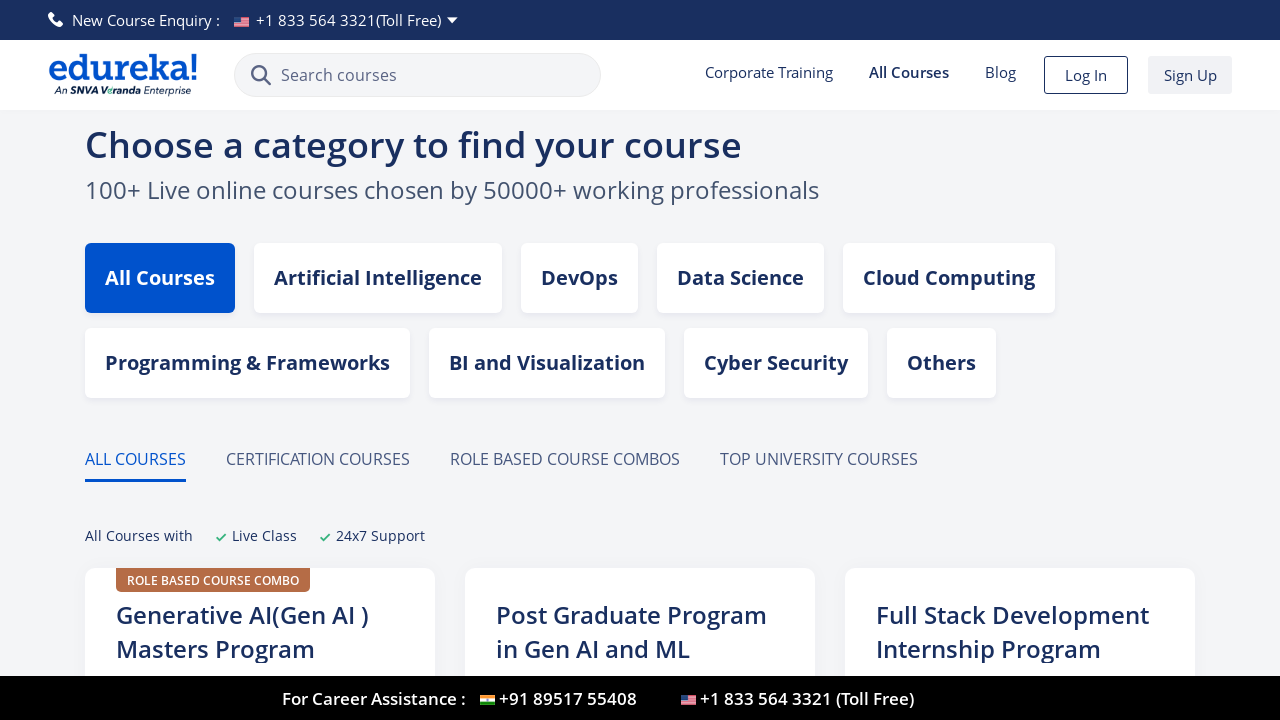

Waited 3 seconds for content to load
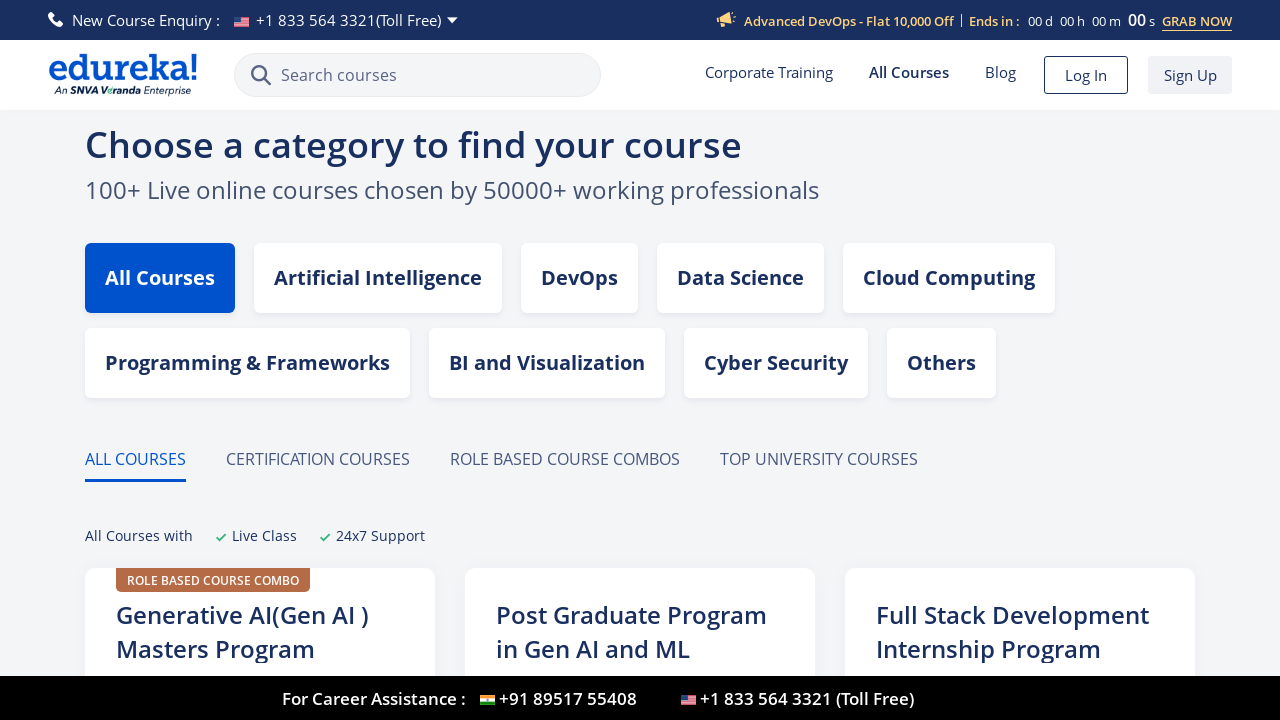

Hovered over DevOps link at (580, 278) on a:text('DevOps')
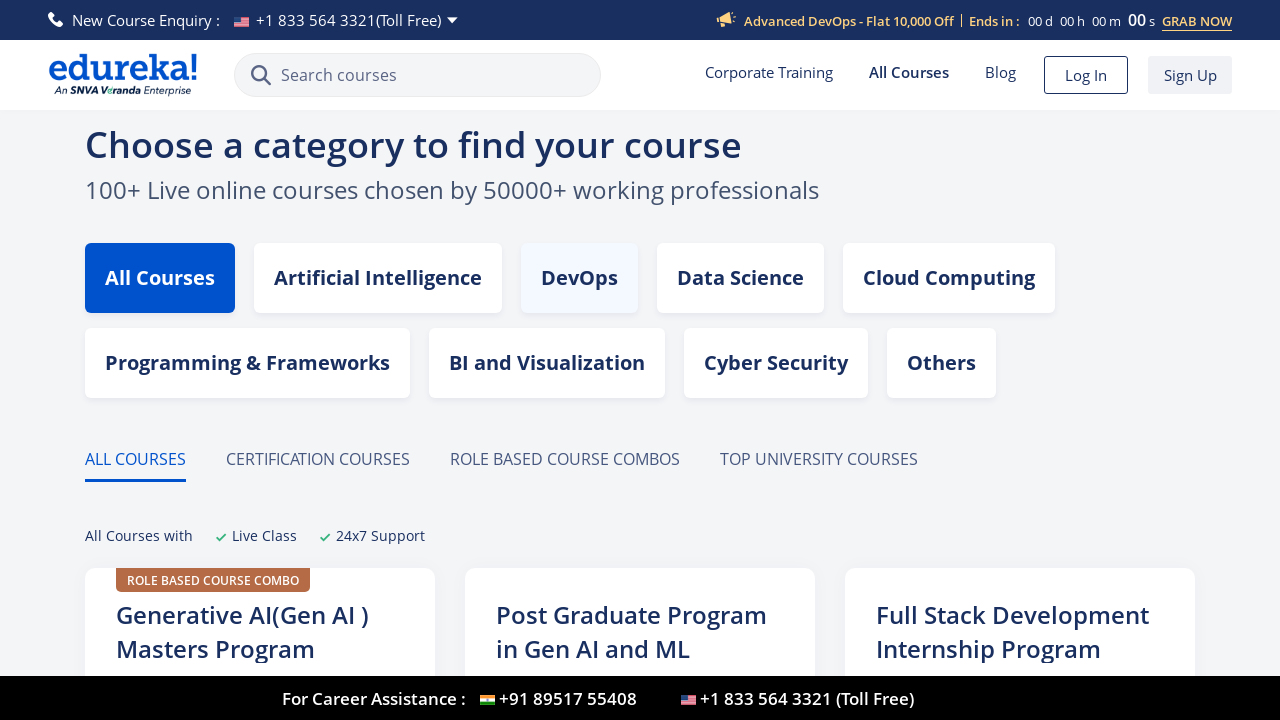

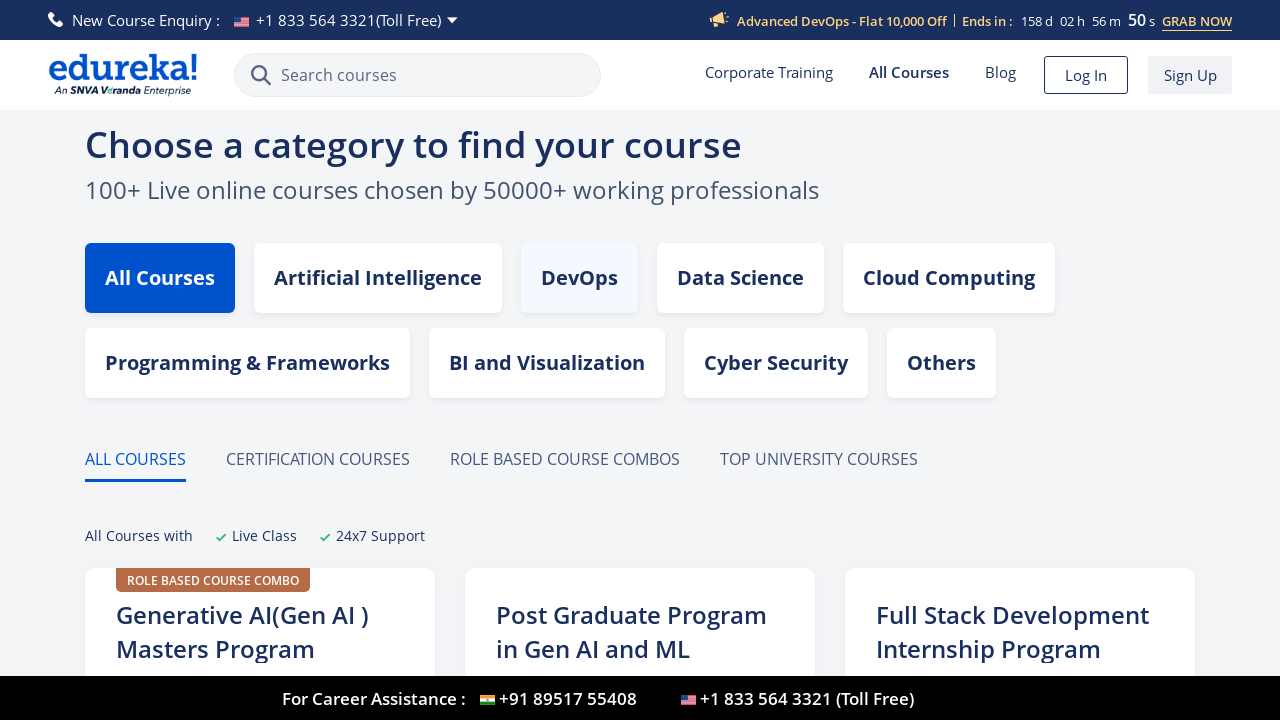